Automates an e-commerce flow by adding multiple vegetables to cart, proceeding to checkout, and applying a promo code

Starting URL: https://rahulshettyacademy.com/seleniumPractise/#/

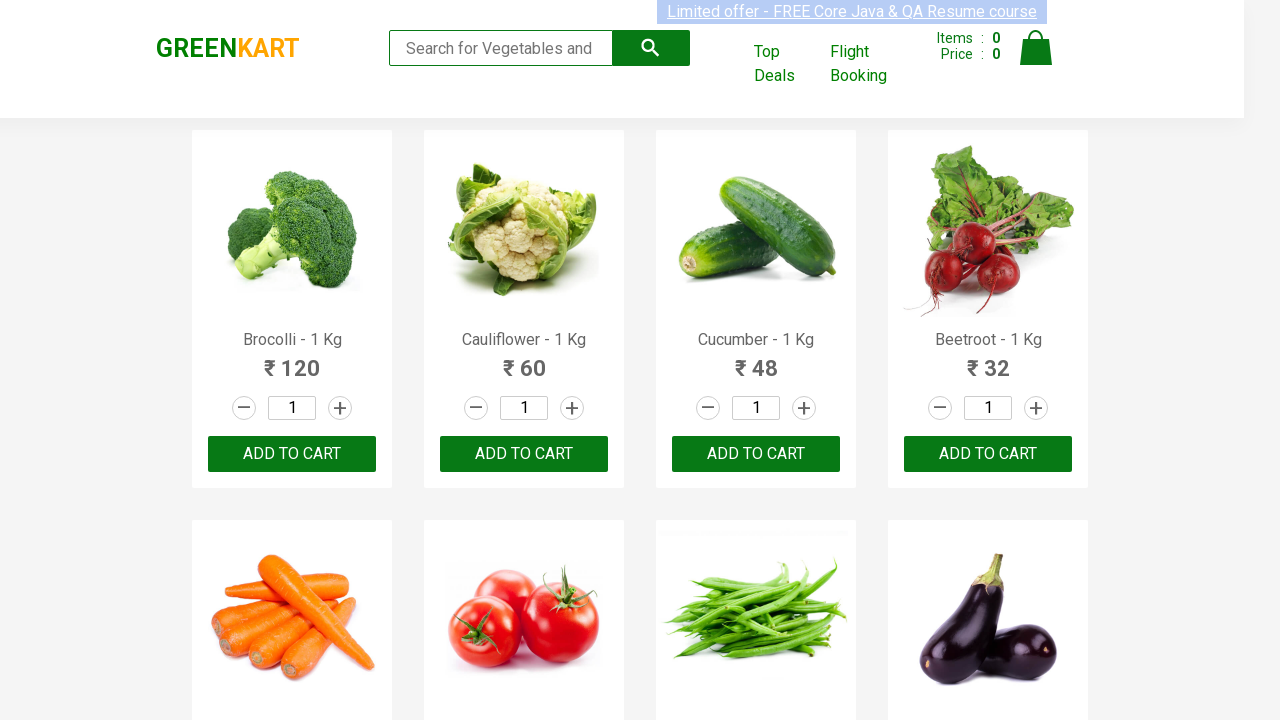

Retrieved all vegetable product names from page
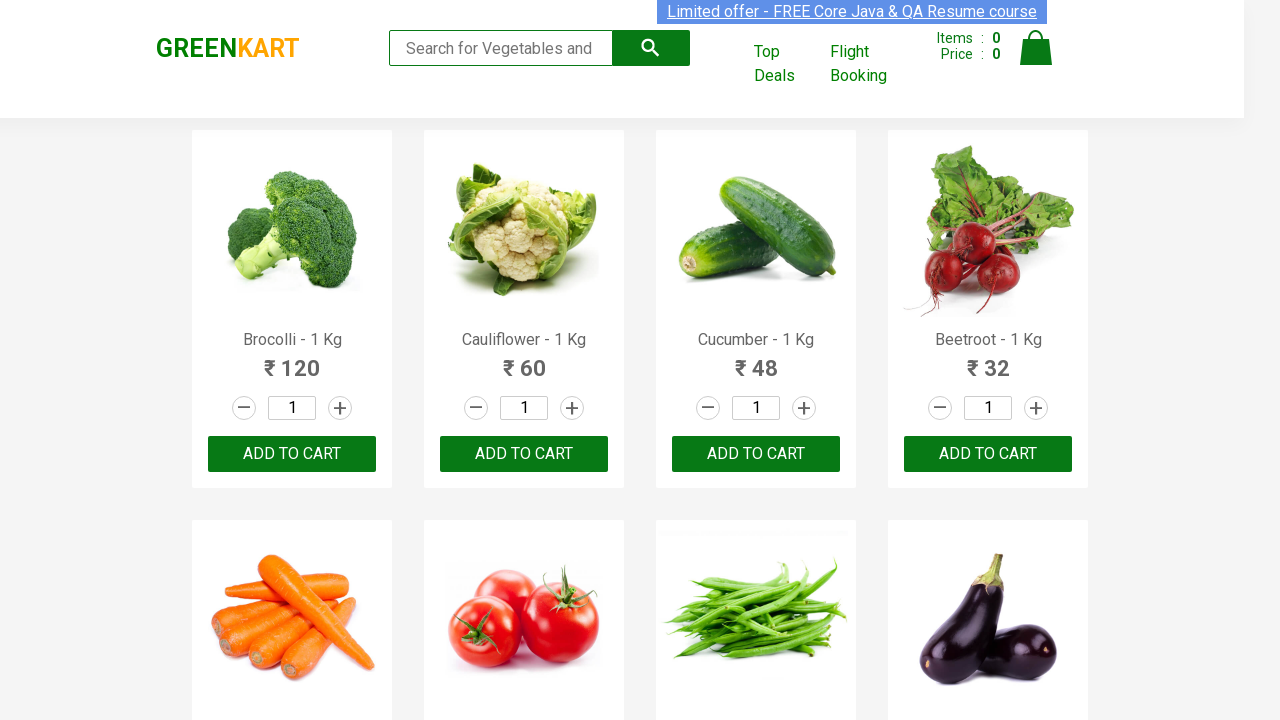

Added Brocolli to cart at (292, 454) on xpath=//div[@class='product-action']//button >> nth=0
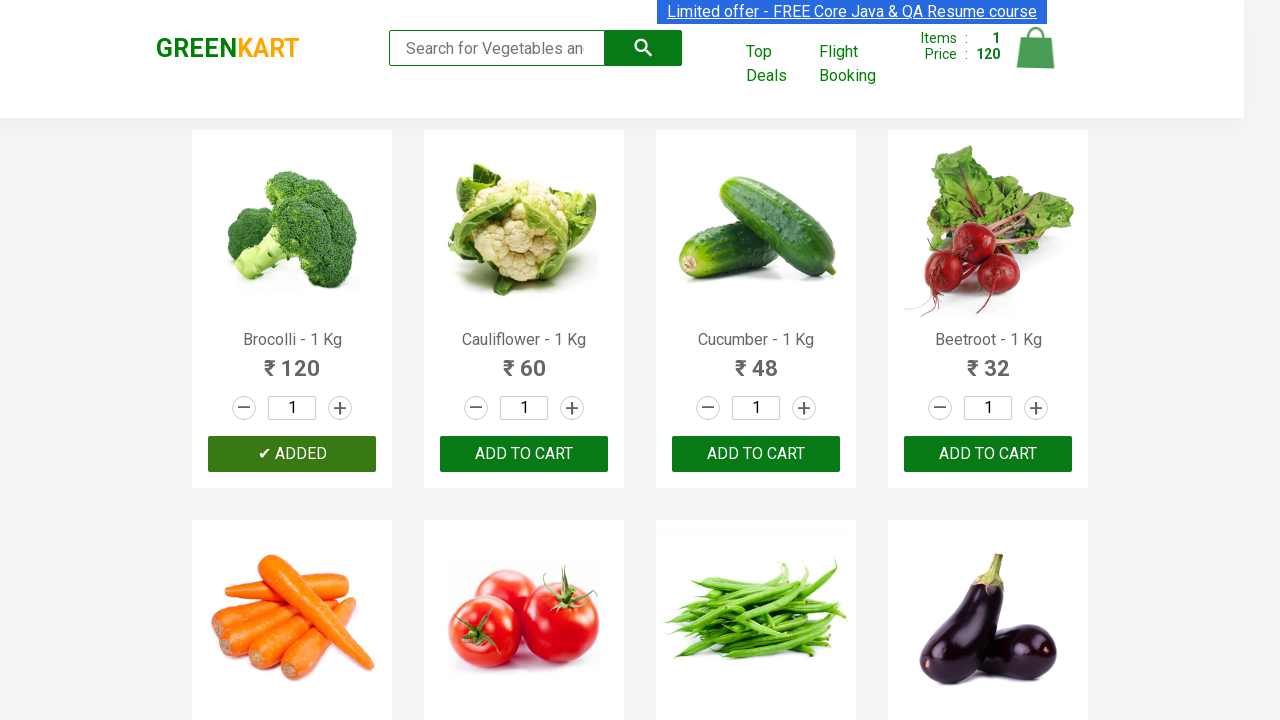

Added Cucumber to cart at (756, 454) on xpath=//div[@class='product-action']//button >> nth=2
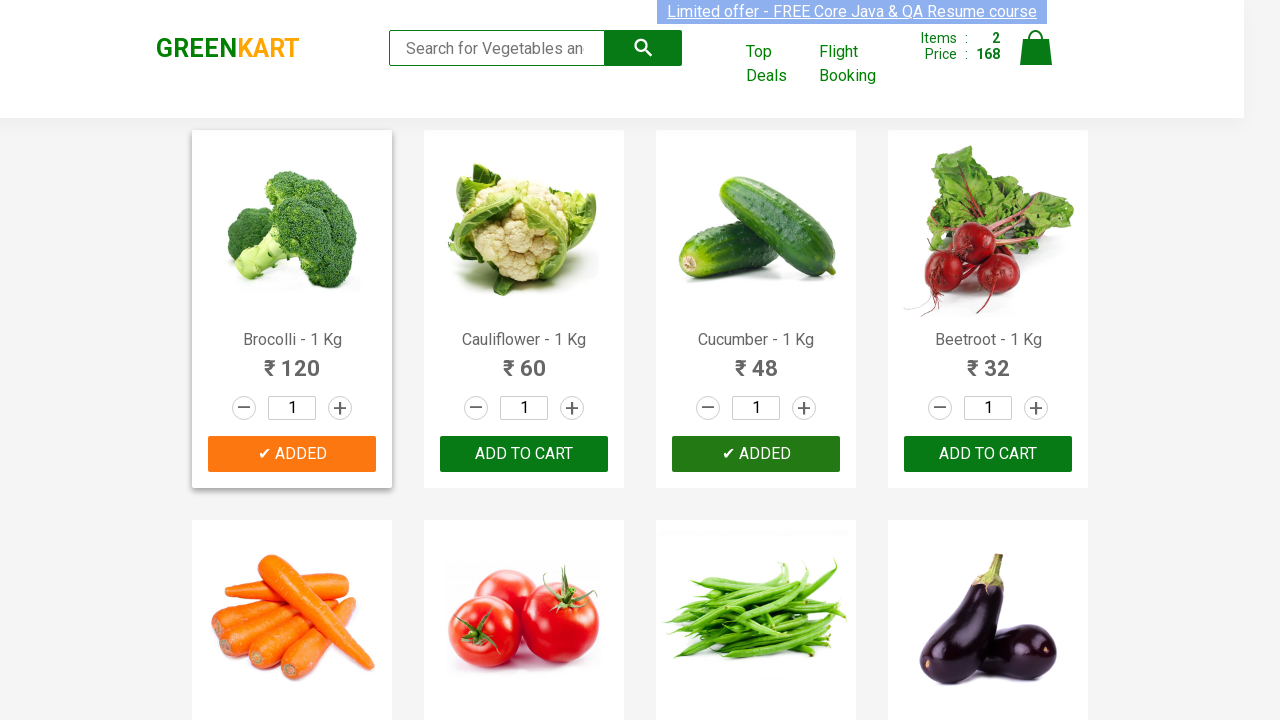

Added Beetroot to cart at (988, 454) on xpath=//div[@class='product-action']//button >> nth=3
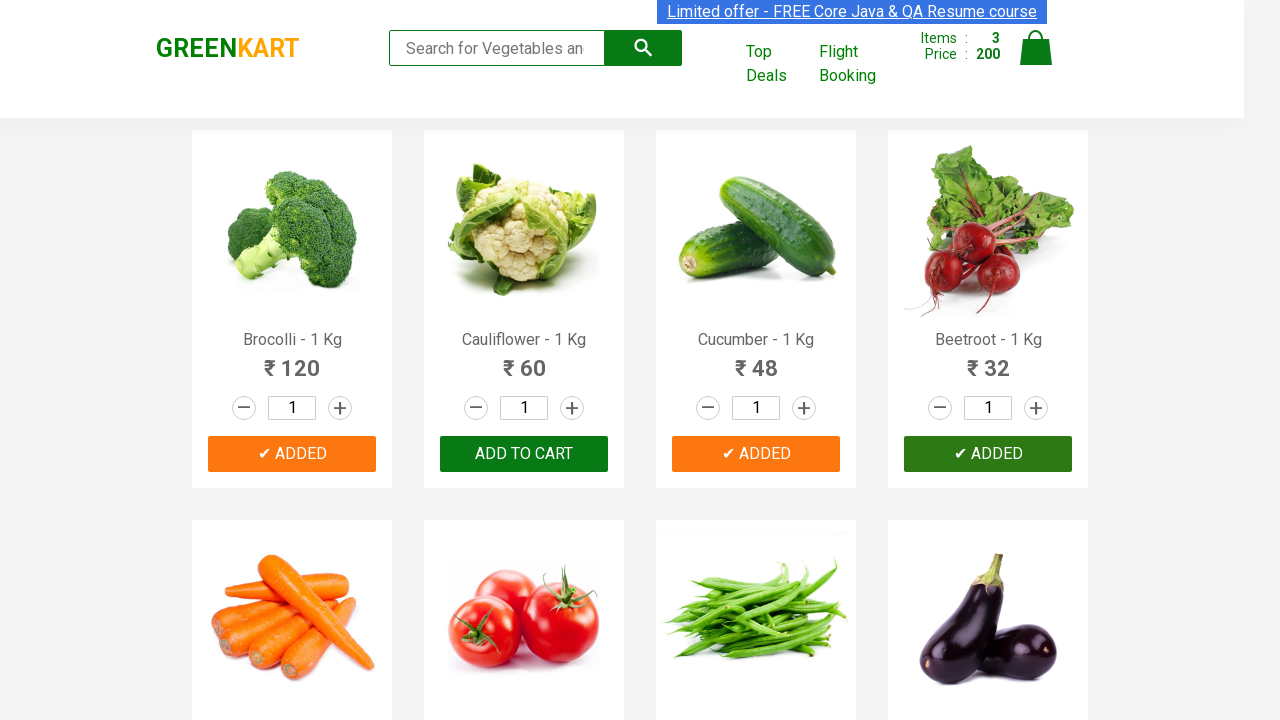

Added Carrot to cart at (292, 360) on xpath=//div[@class='product-action']//button >> nth=4
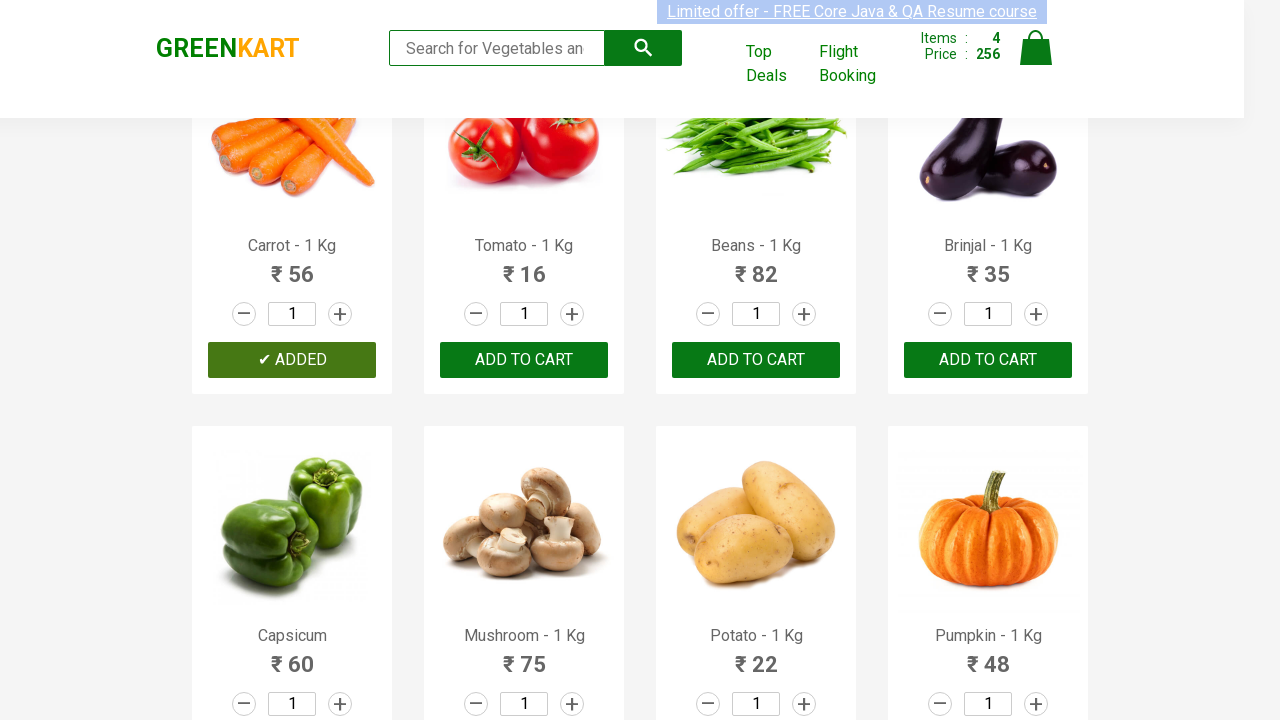

Added Potato to cart at (756, 360) on xpath=//div[@class='product-action']//button >> nth=10
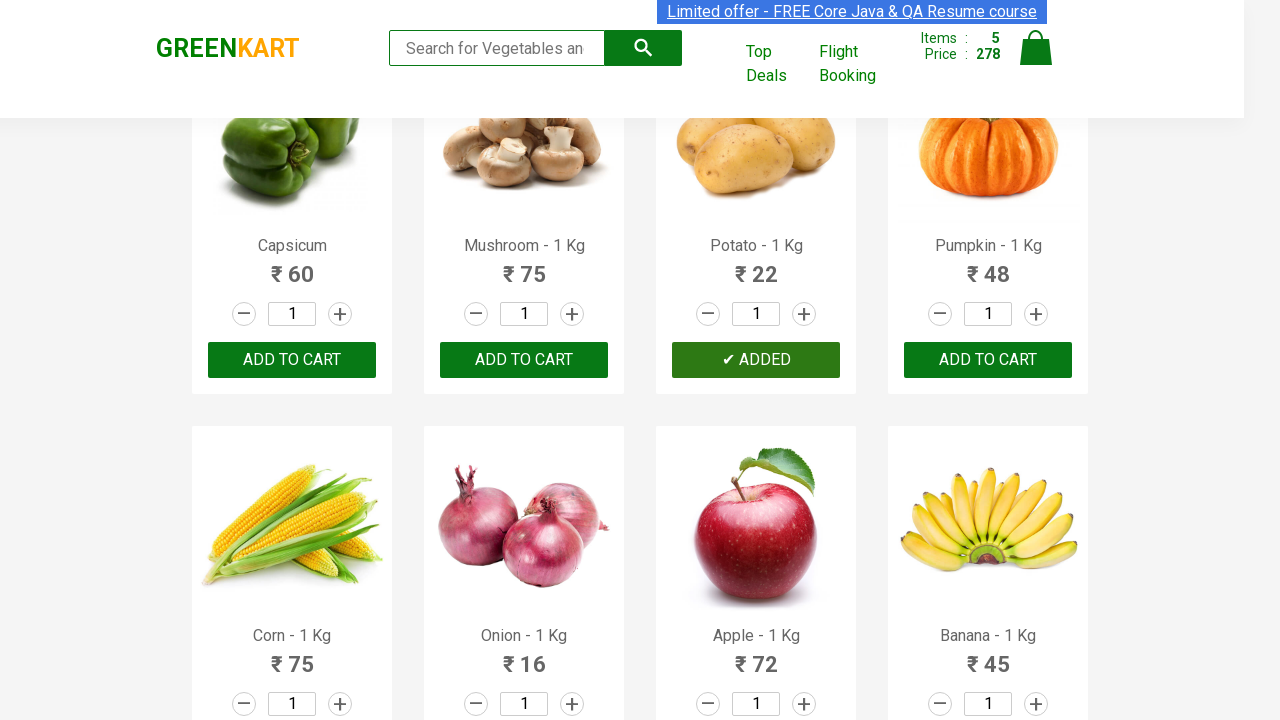

Clicked cart icon to view shopping cart at (1036, 48) on img[alt='Cart']
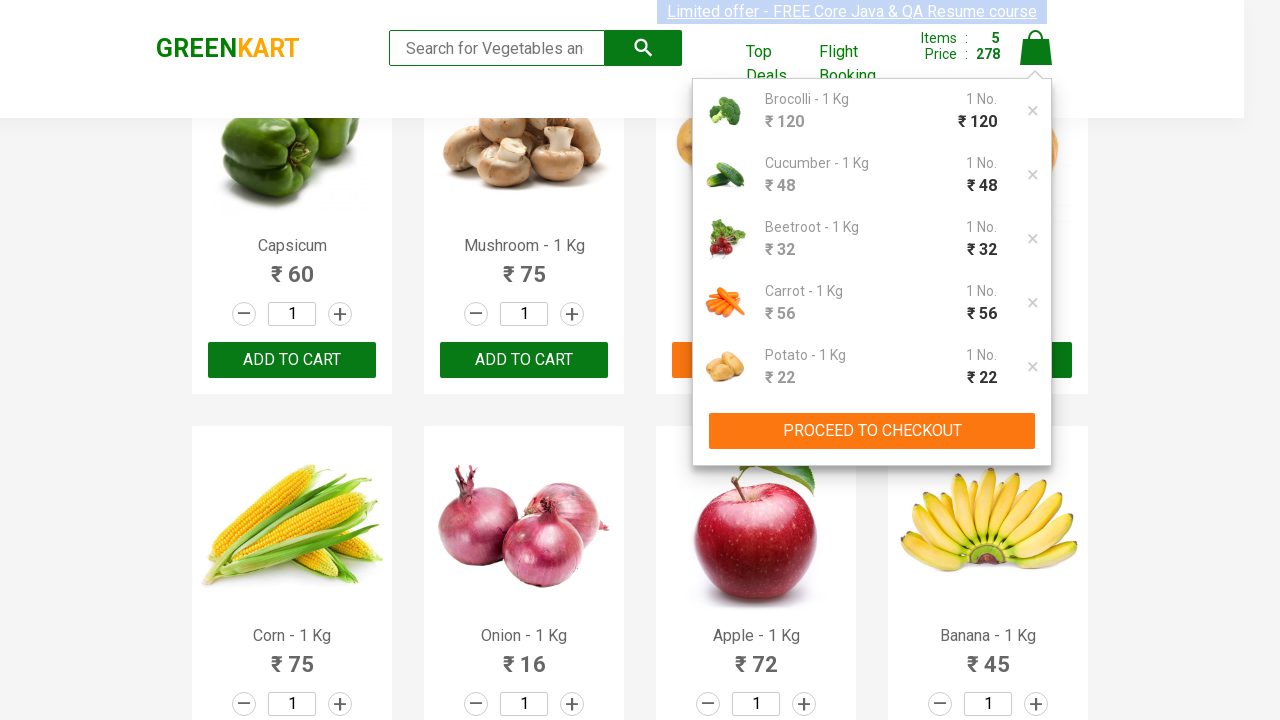

Clicked PROCEED TO CHECKOUT button at (872, 431) on xpath=//button[text()='PROCEED TO CHECKOUT']
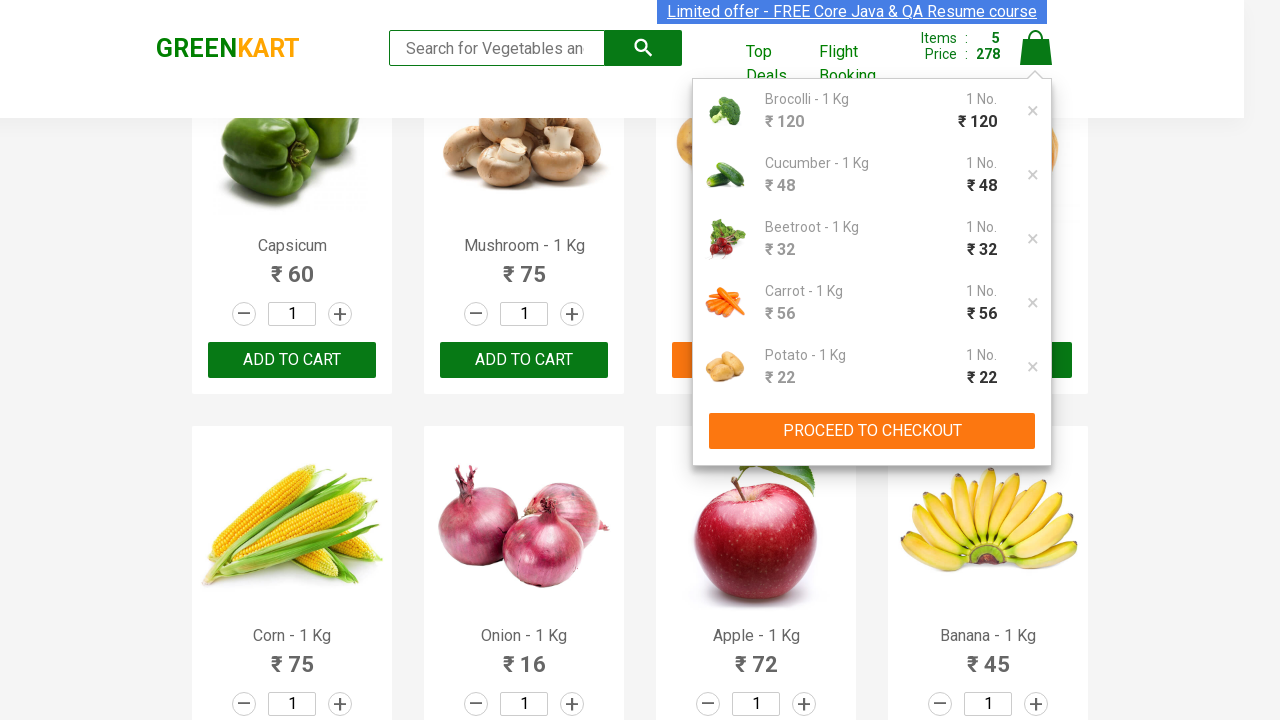

Promo code field became visible
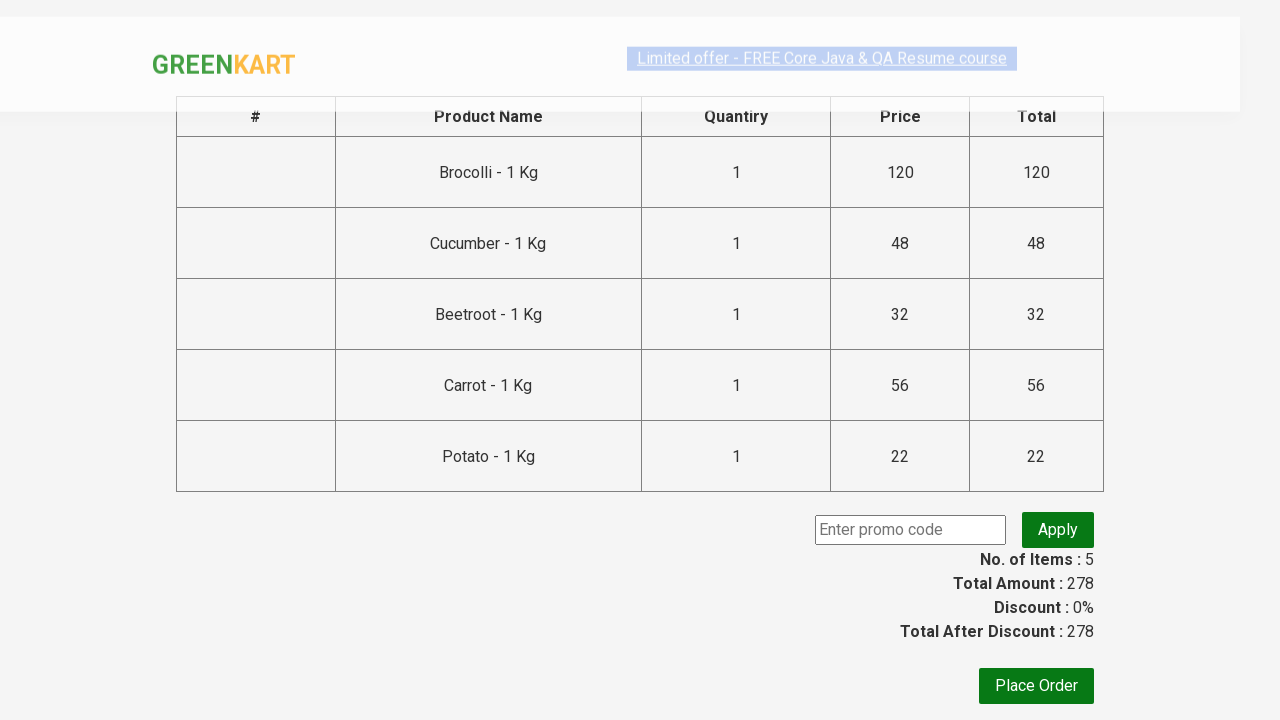

Entered promo code 'rahulshettyacademy' on .promocode
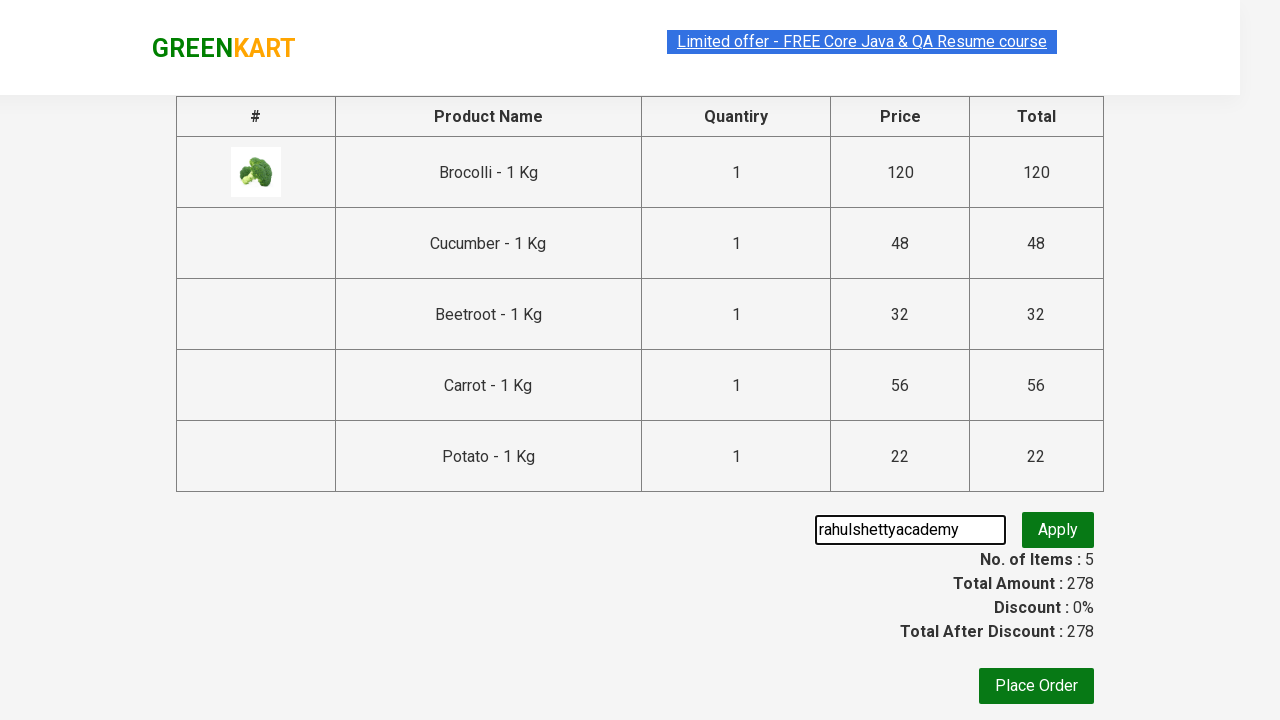

Clicked button to apply promo code at (1058, 530) on .promoBtn
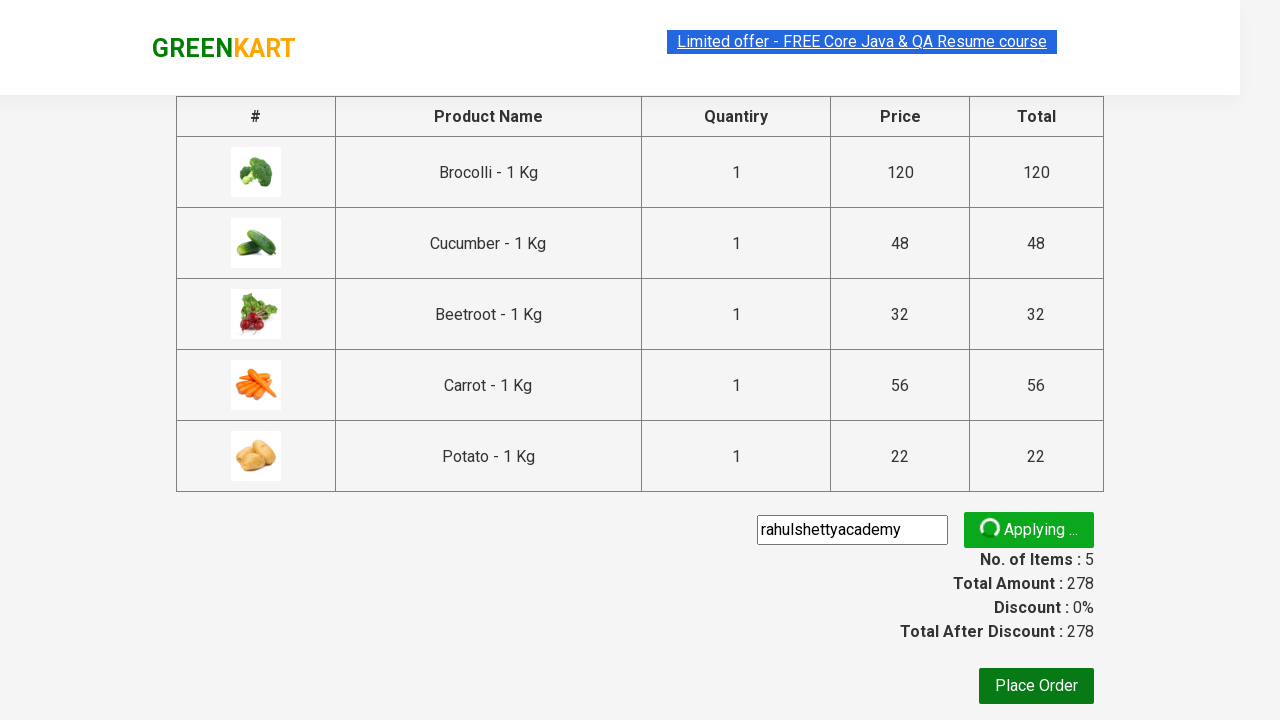

Promo code confirmation message appeared
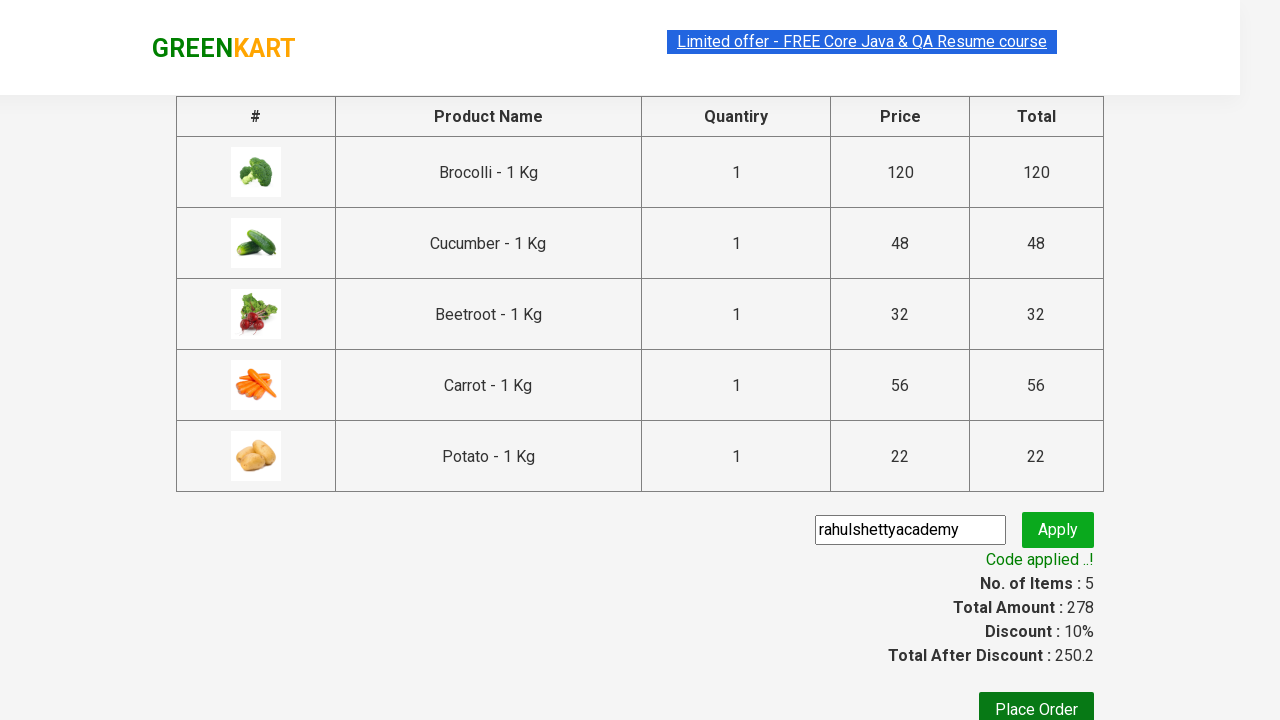

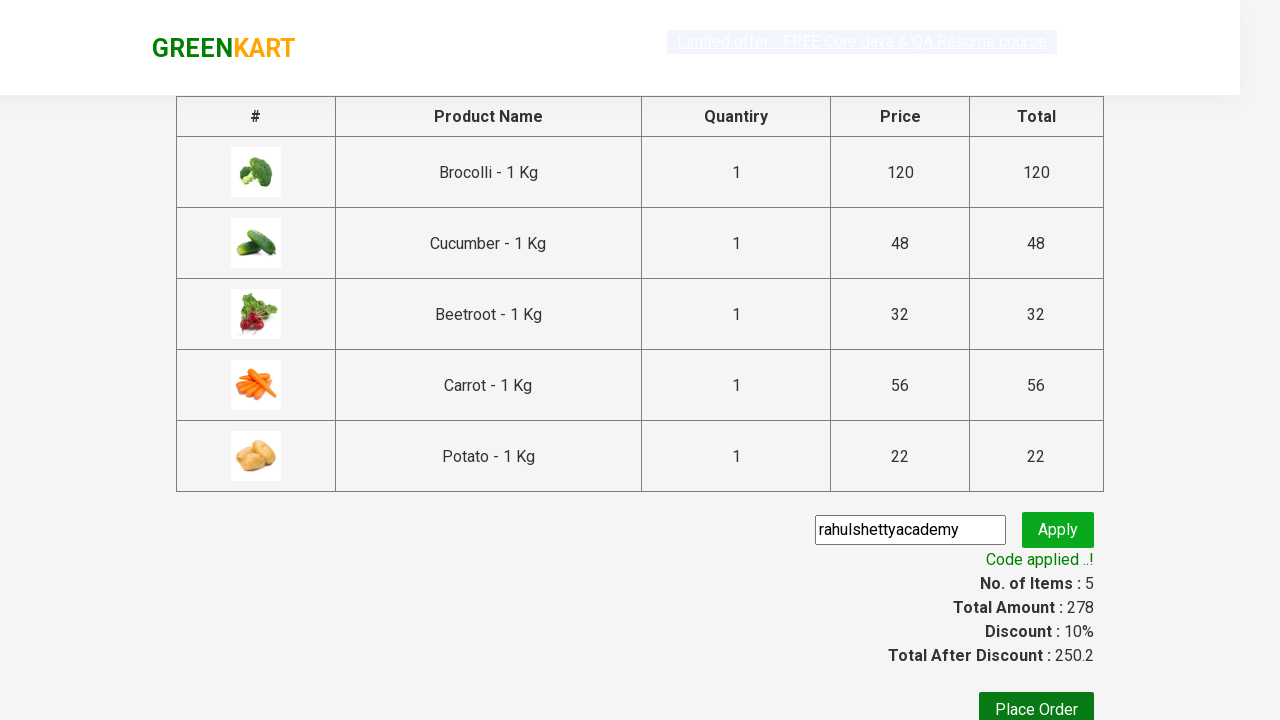